Simple test that navigates to the UK Hotels.com website and verifies the page loads successfully.

Starting URL: https://uk.hotels.com/

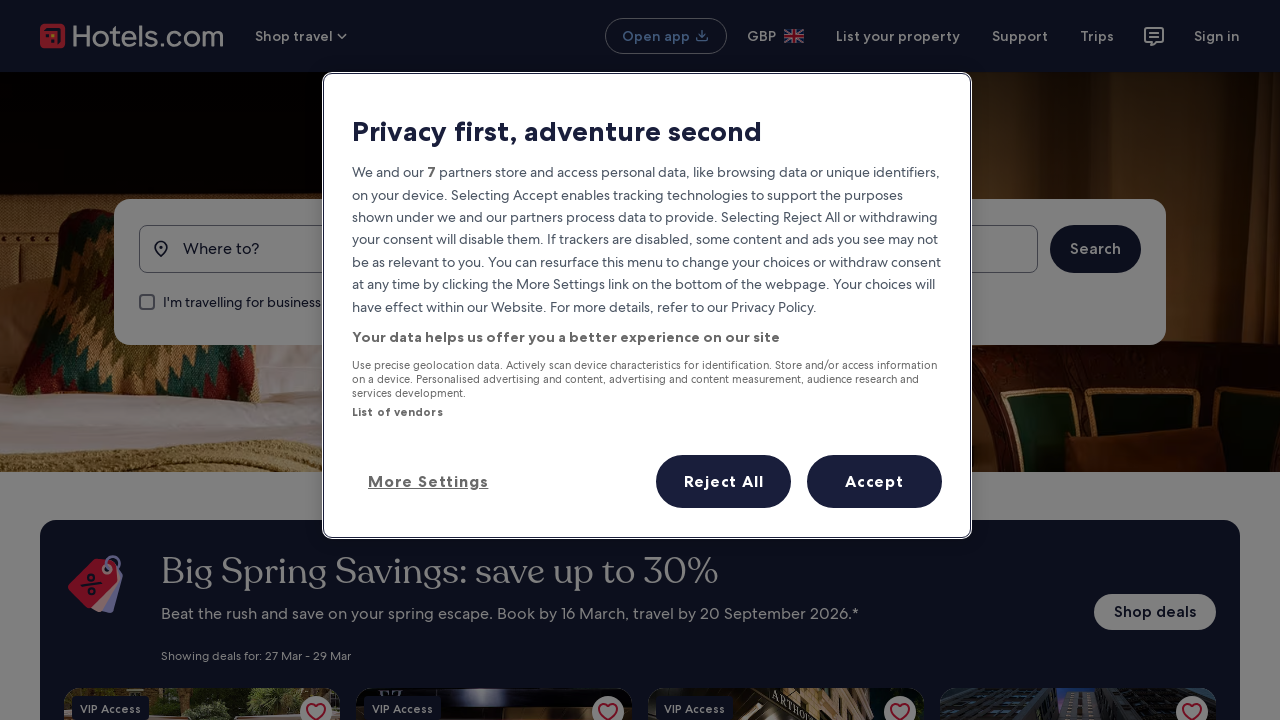

Navigated to UK Hotels.com website
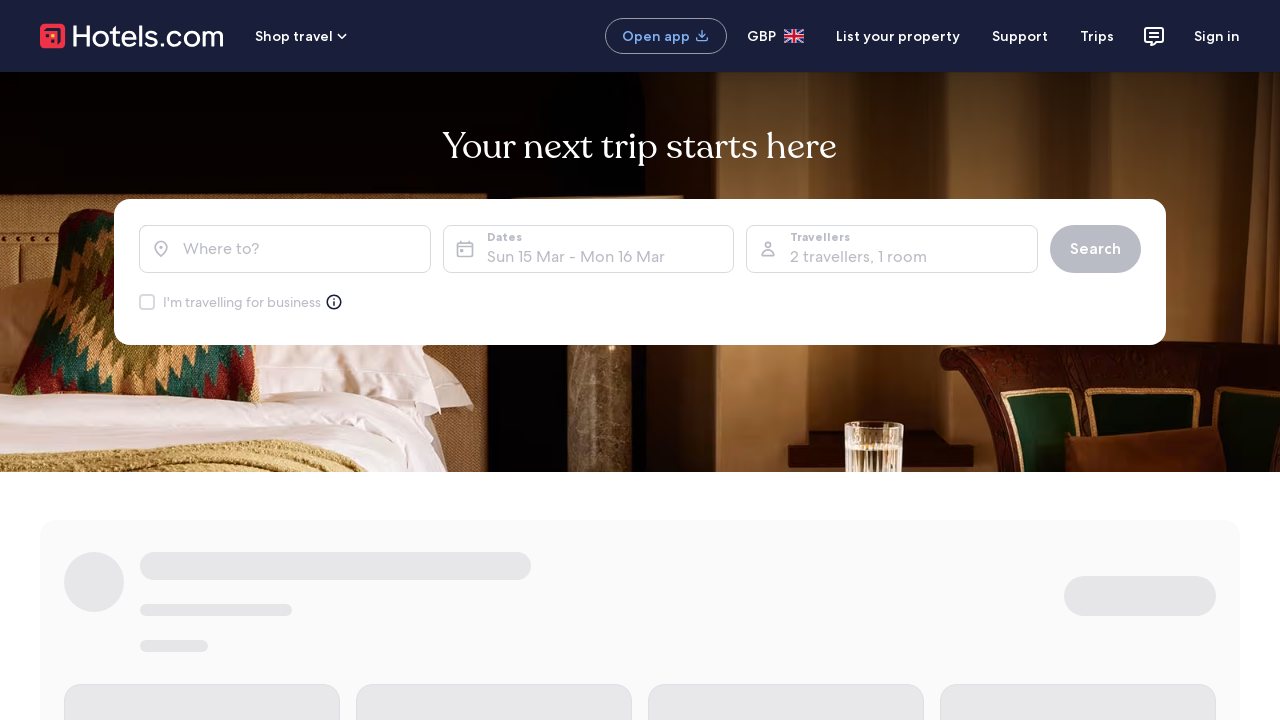

Page DOM content loaded
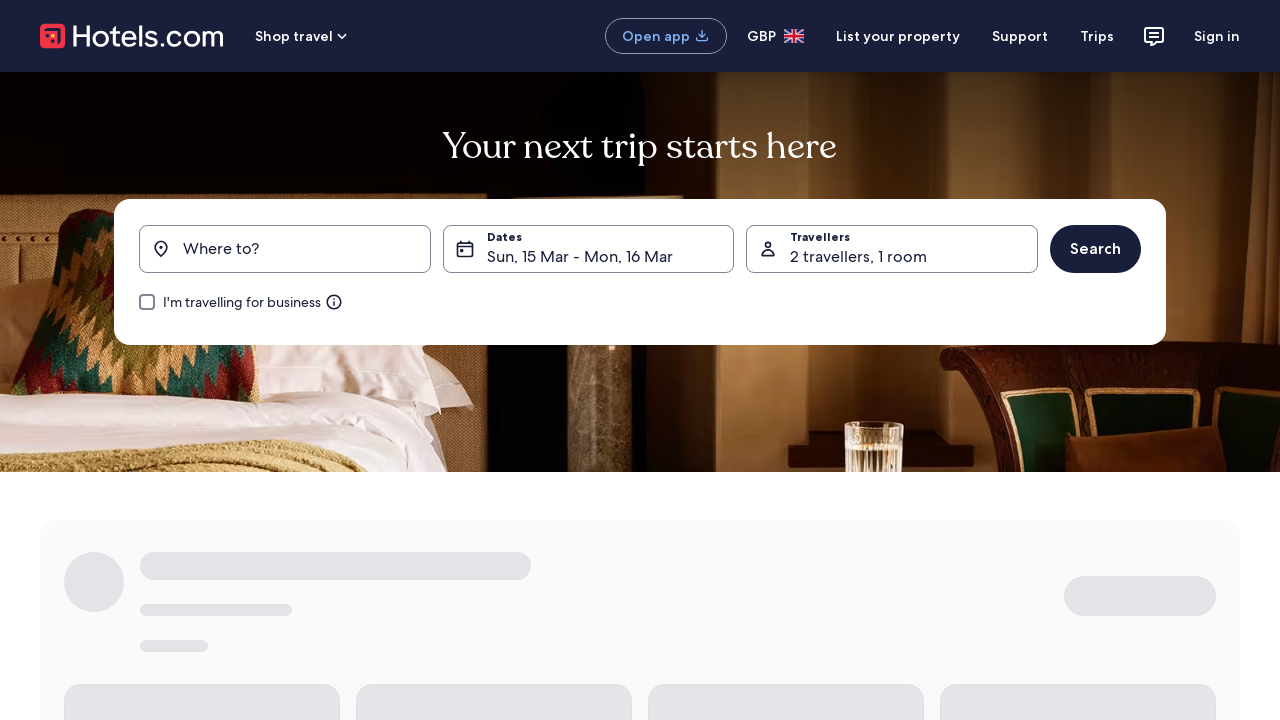

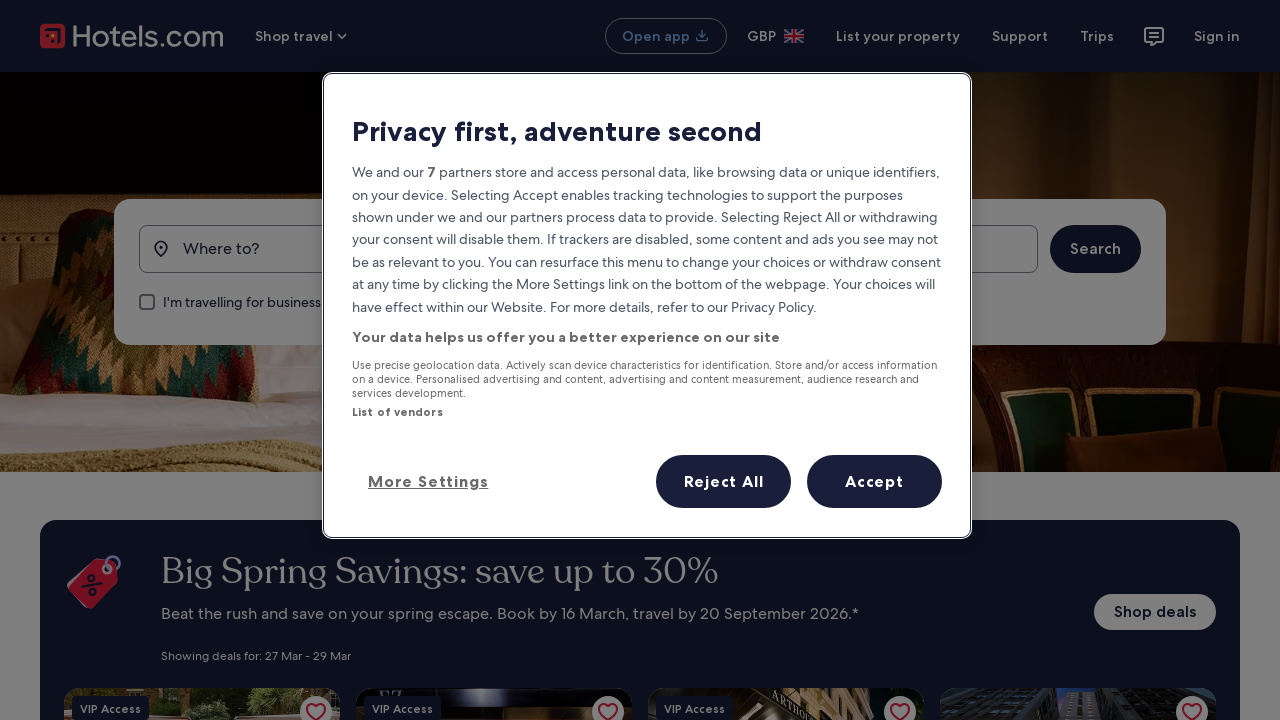